Tests dropdown functionality on the Heroku test app by navigating to the dropdown page, selecting "Option 1" from the dropdown menu, and verifying the selection was successful.

Starting URL: https://the-internet.herokuapp.com/

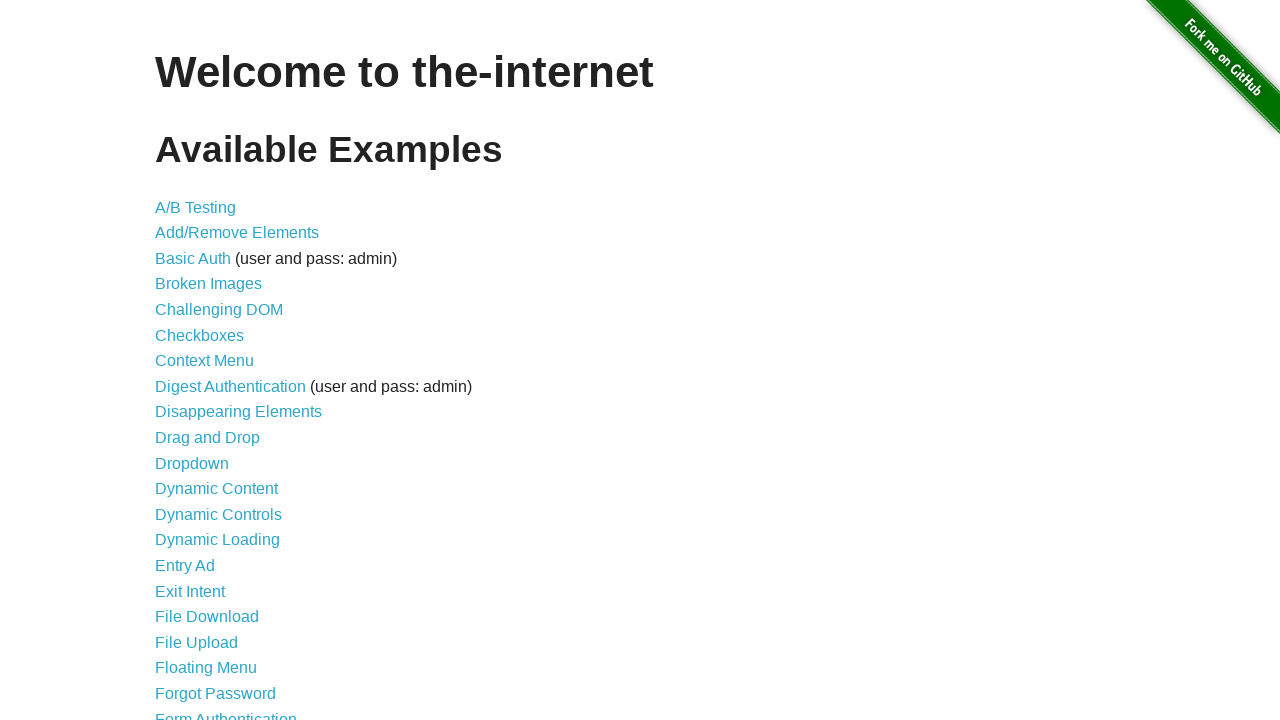

Clicked on 'Dropdown' link to navigate to the dropdown page at (192, 463) on a:text('Dropdown')
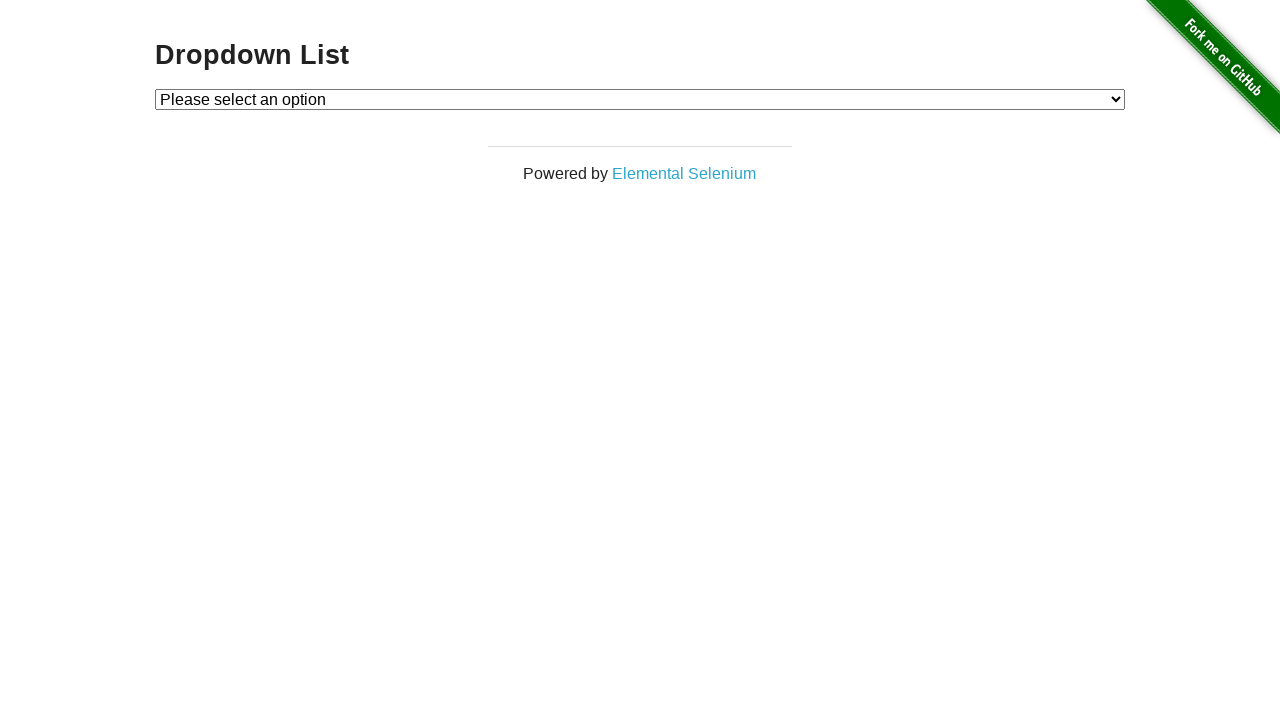

Dropdown page loaded successfully
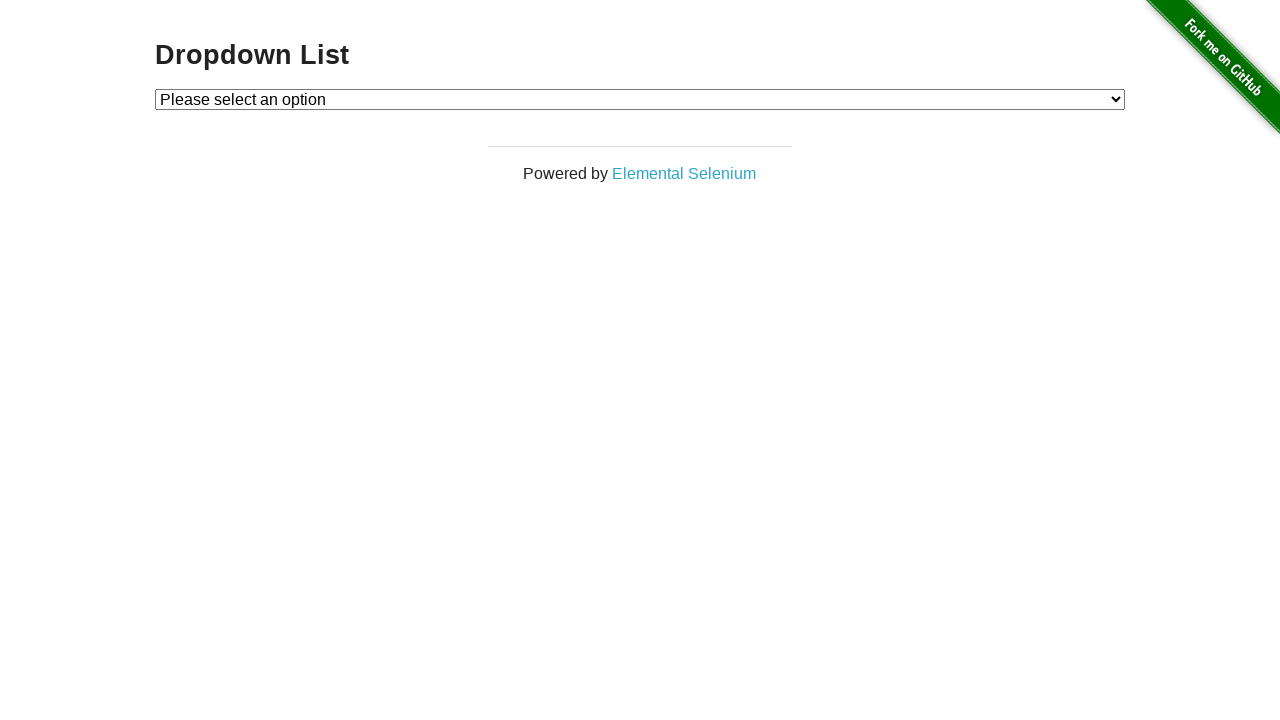

Selected 'Option 1' from the dropdown menu on #dropdown
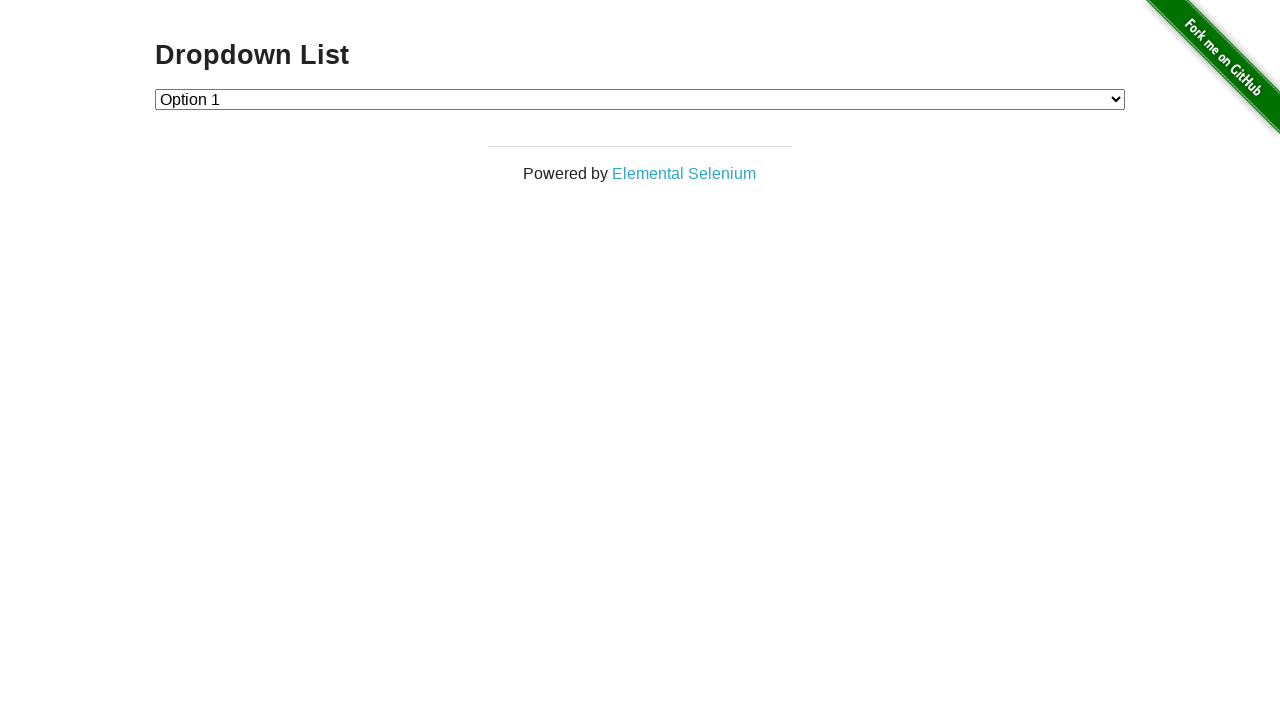

Retrieved selected dropdown value
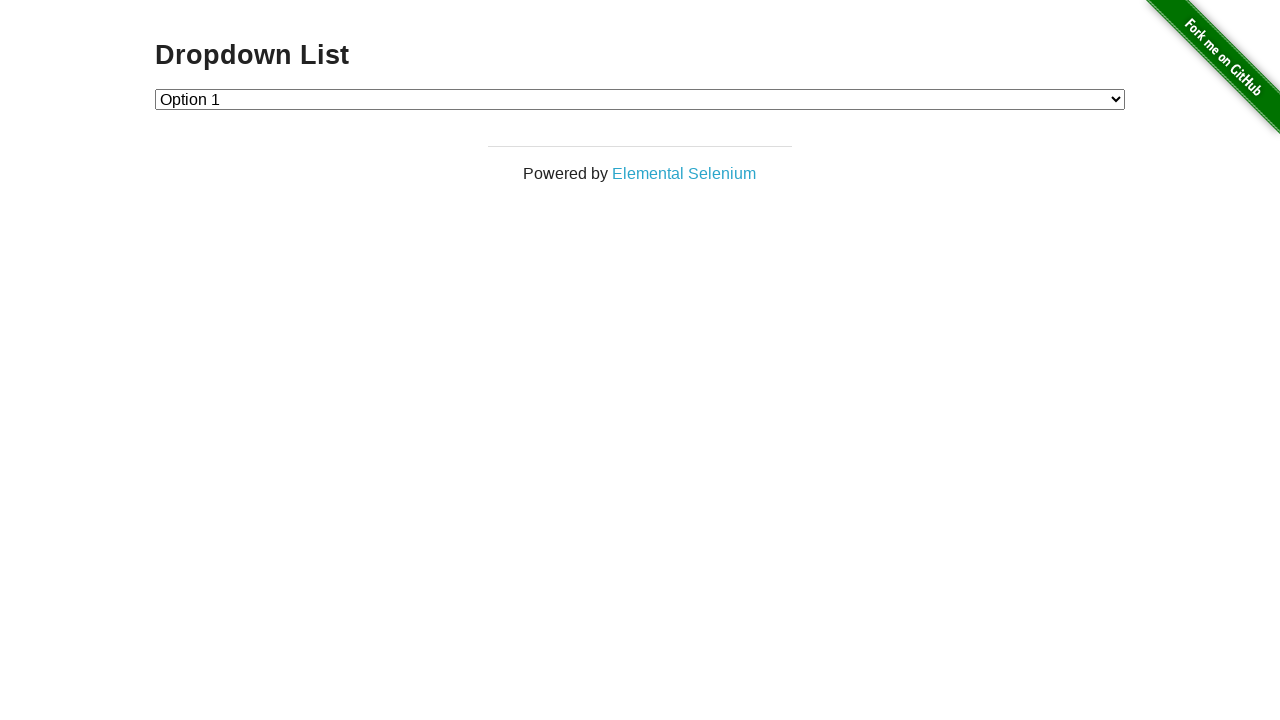

Verified that 'Option 1' (value '1') was successfully selected
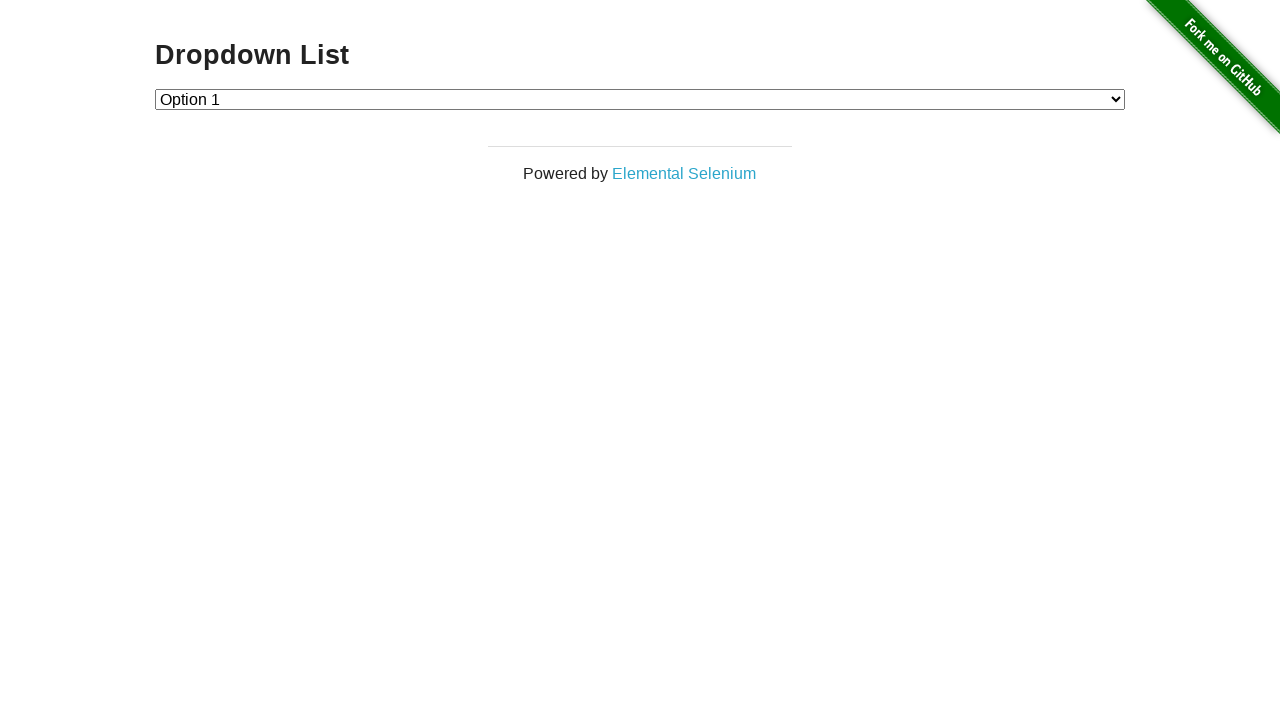

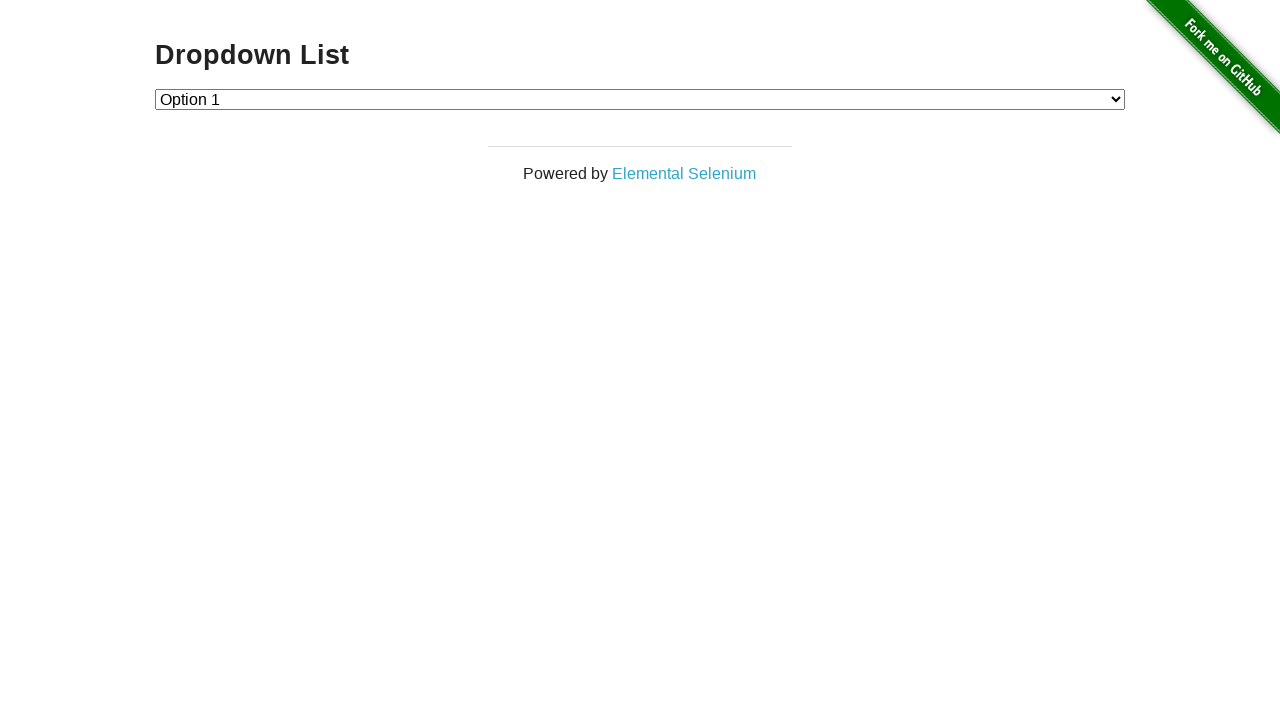